Tests jQuery UI date picker functionality by switching to an iframe, opening the date picker, and clicking the next month navigation button.

Starting URL: https://jqueryui.com/datepicker/

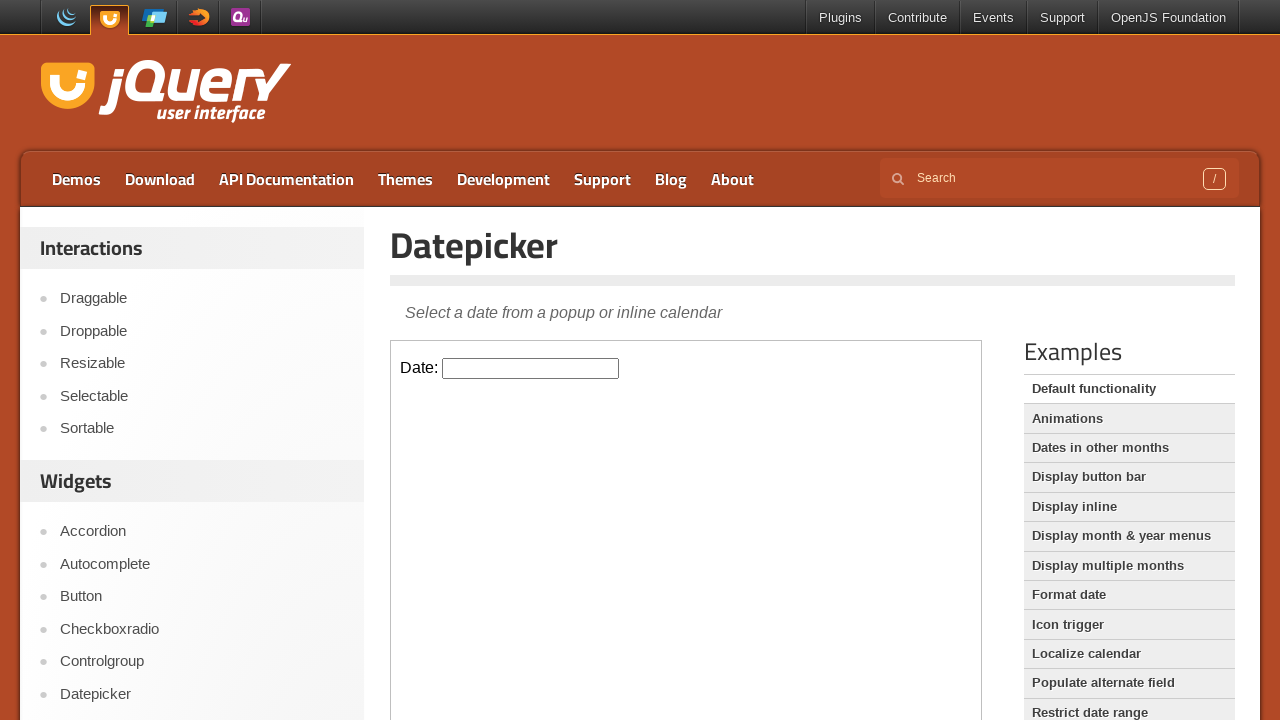

Located the demo iframe containing the date picker
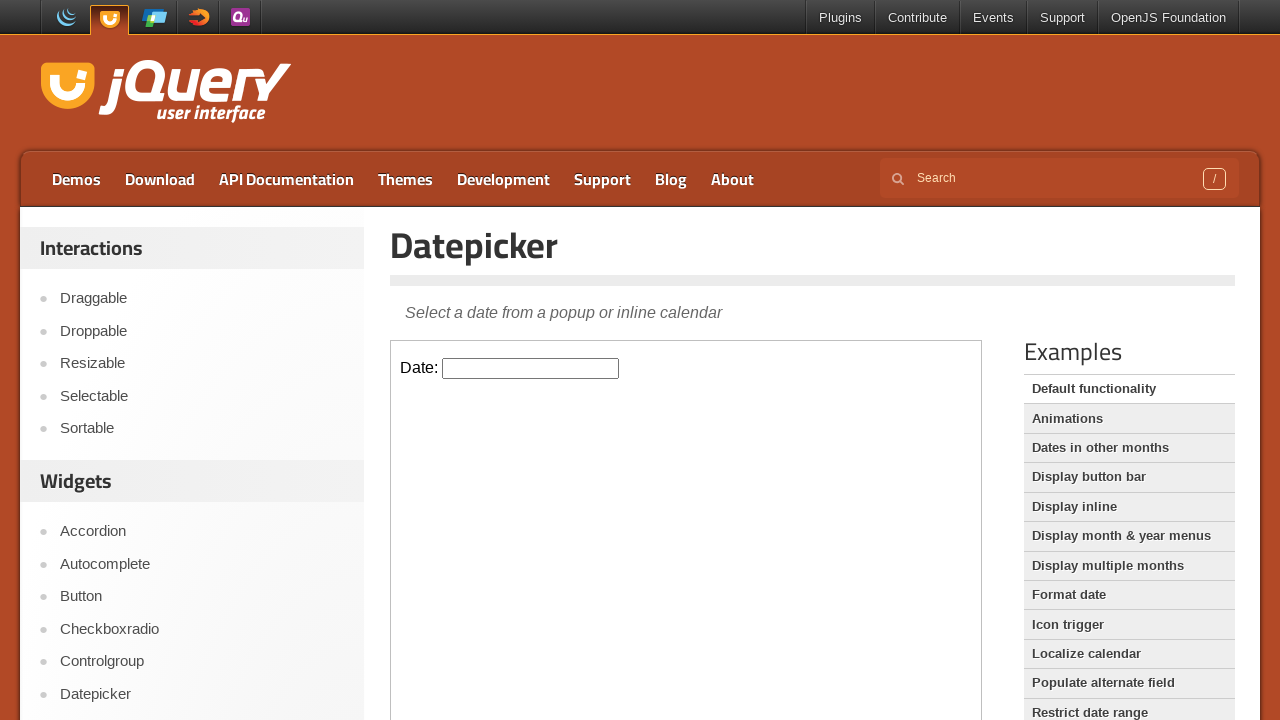

Clicked the date picker input to open the calendar at (531, 368) on .demo-frame >> internal:control=enter-frame >> #datepicker
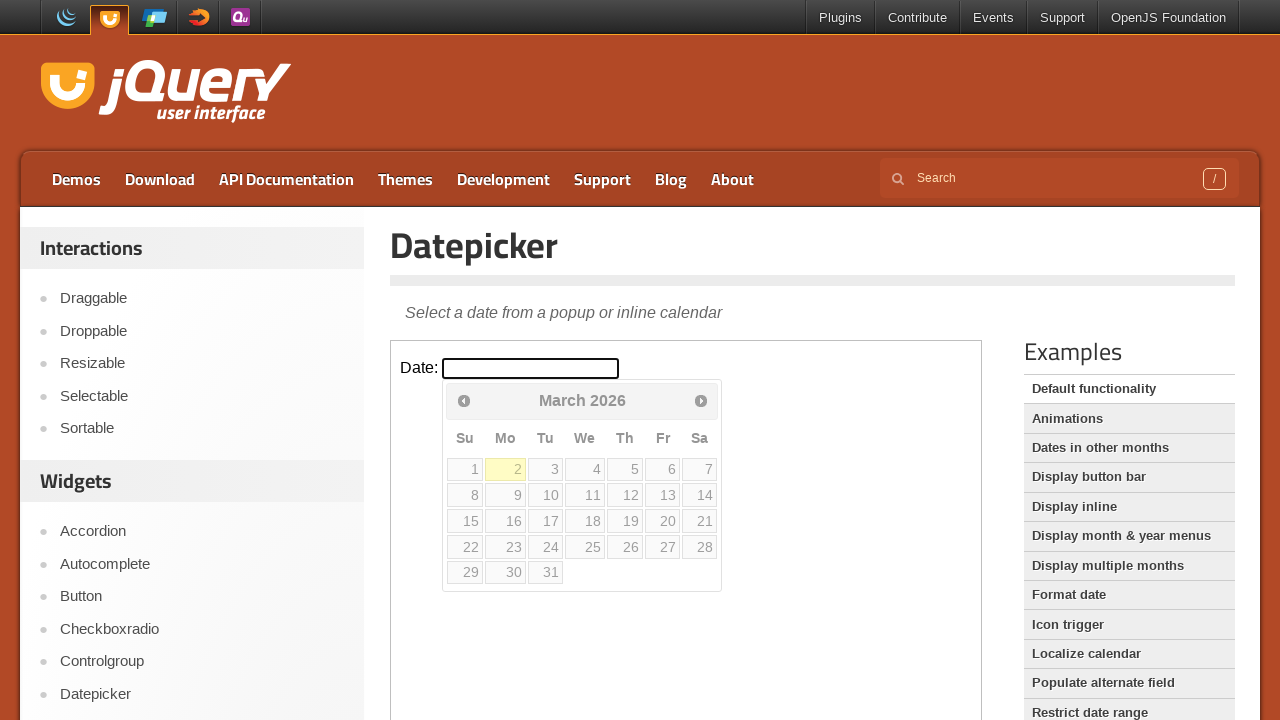

Waited 1000ms for date picker to become visible
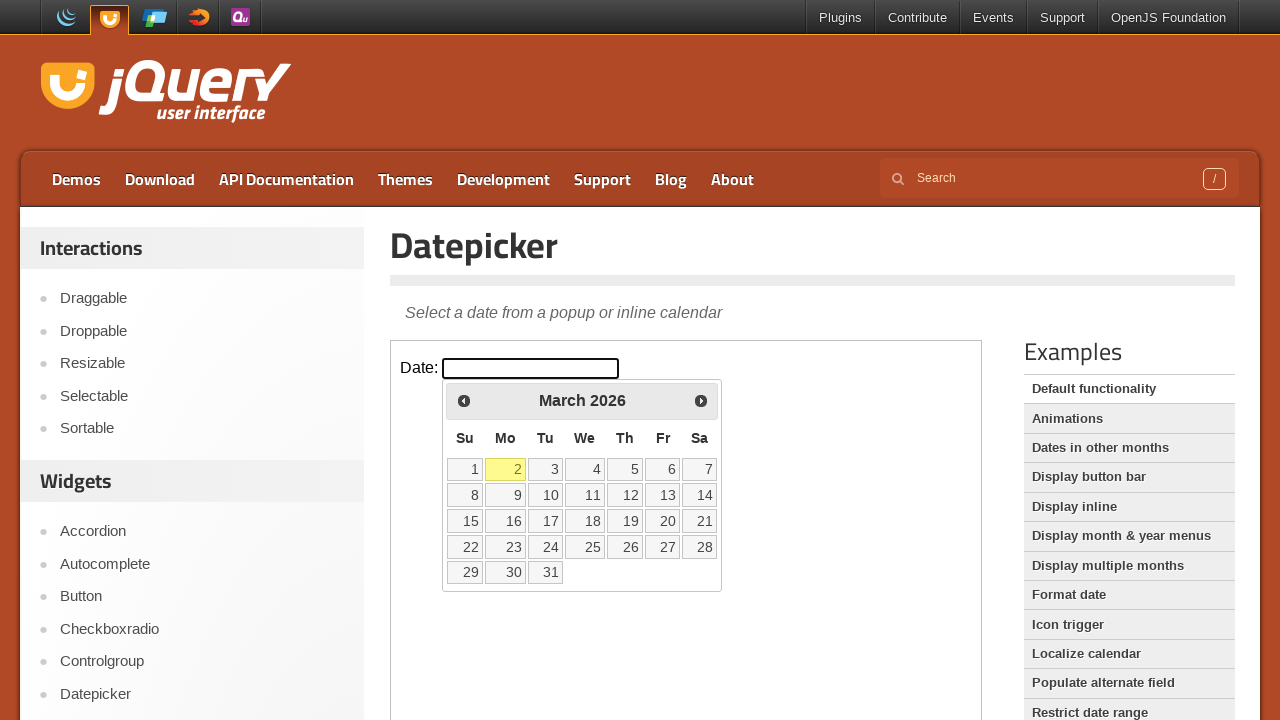

Clicked the next month navigation button to advance the calendar at (701, 400) on .demo-frame >> internal:control=enter-frame >> span.ui-icon-circle-triangle-e
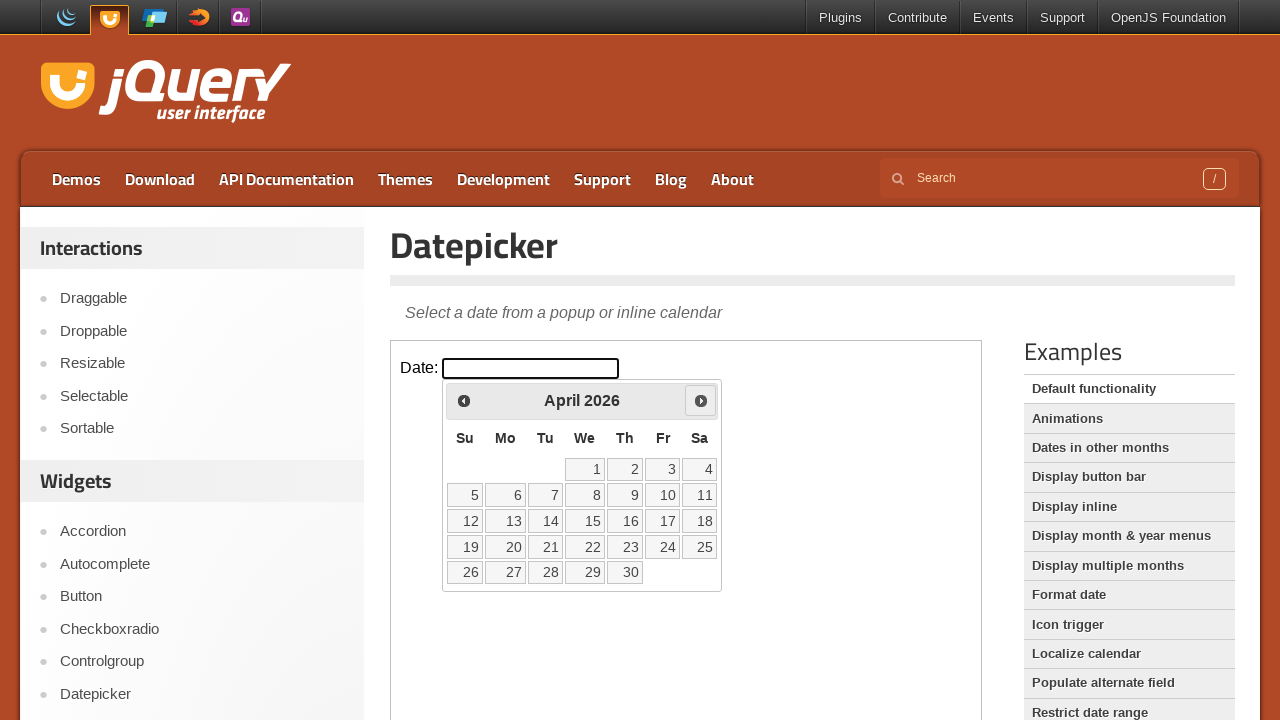

Waited 500ms to observe the month navigation transition
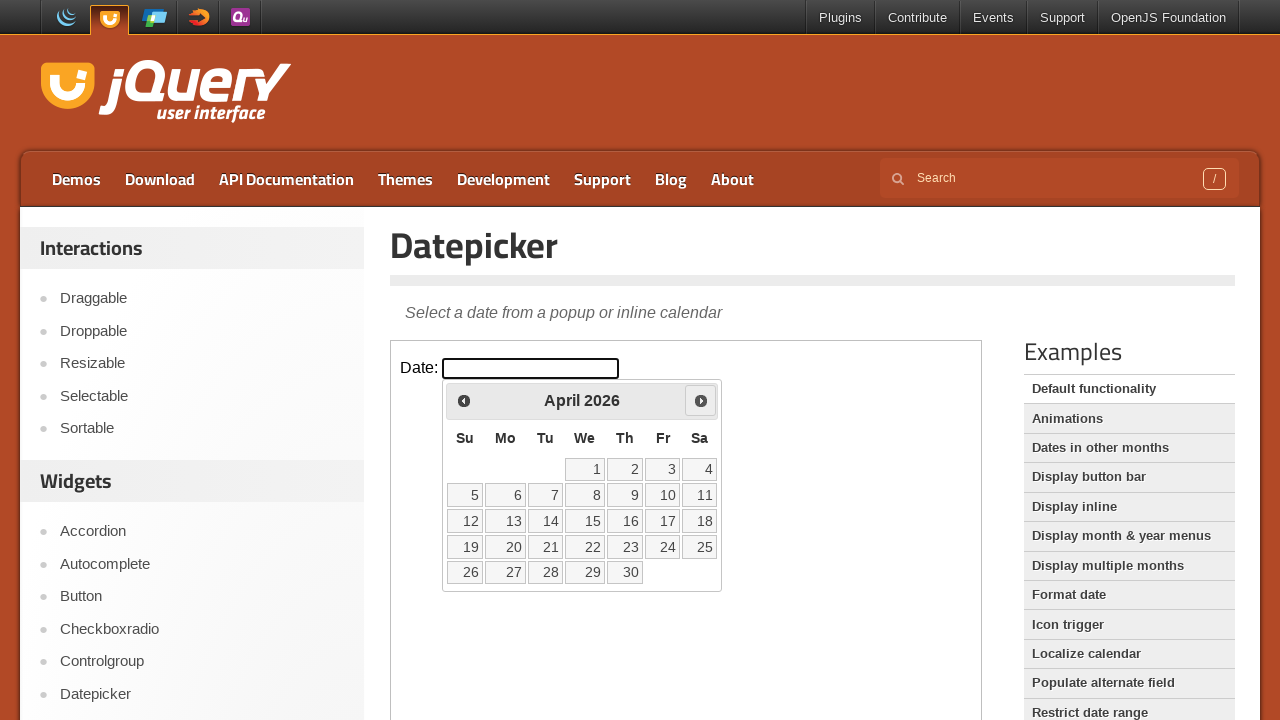

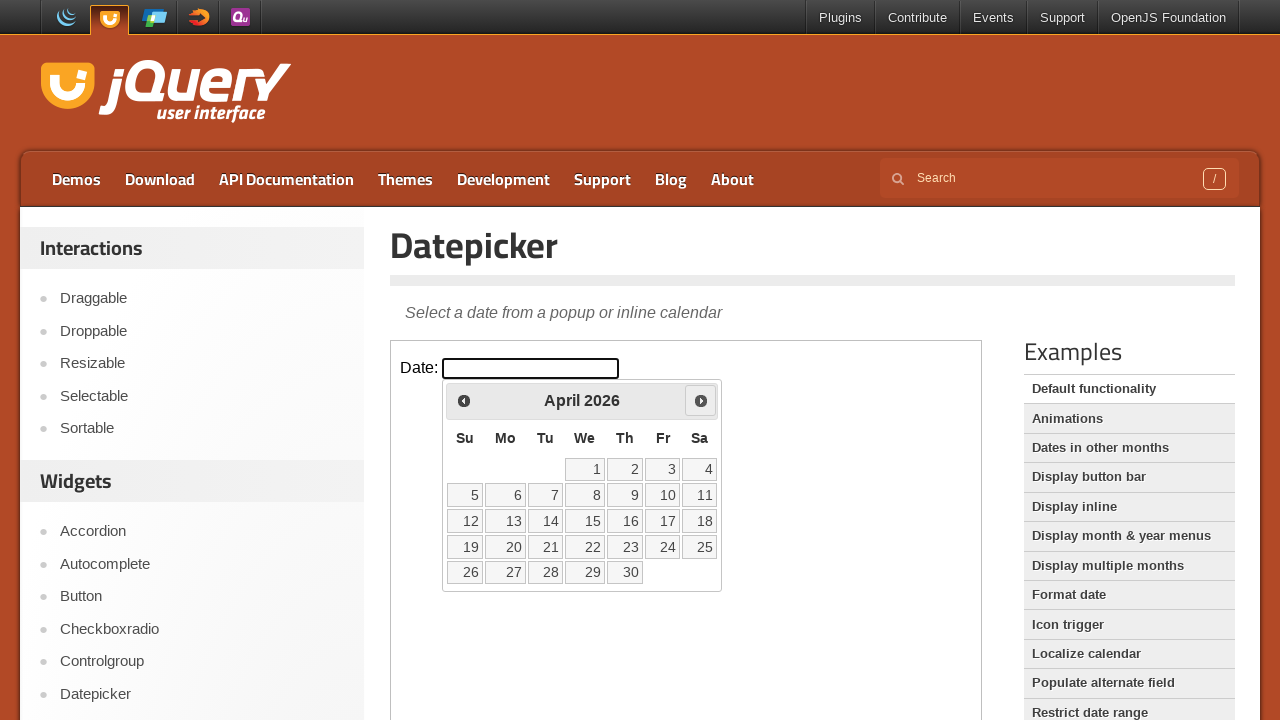